Tests click-and-hold mouse interaction by navigating to a demo page and performing click-and-hold actions on a circular element using different methods

Starting URL: https://demoapps.qspiders.com/ui?scenario=1

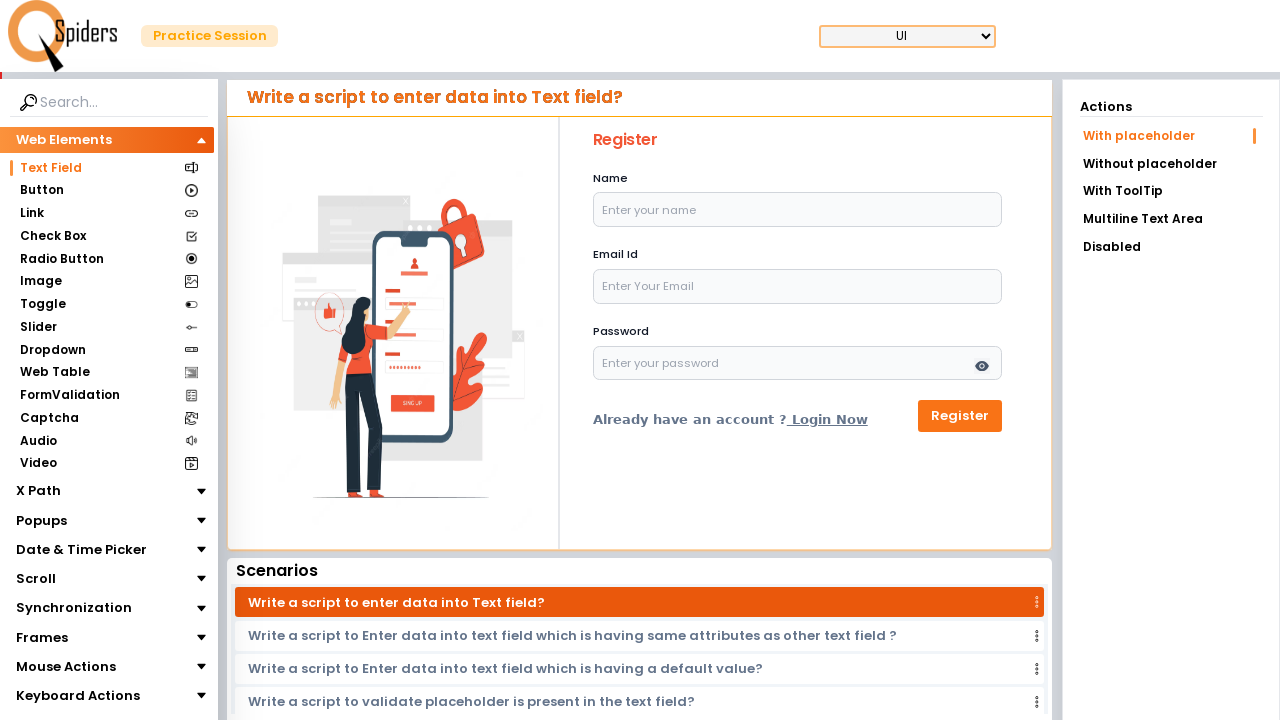

Clicked on Mouse Actions section at (66, 667) on xpath=//section[text()='Mouse Actions']
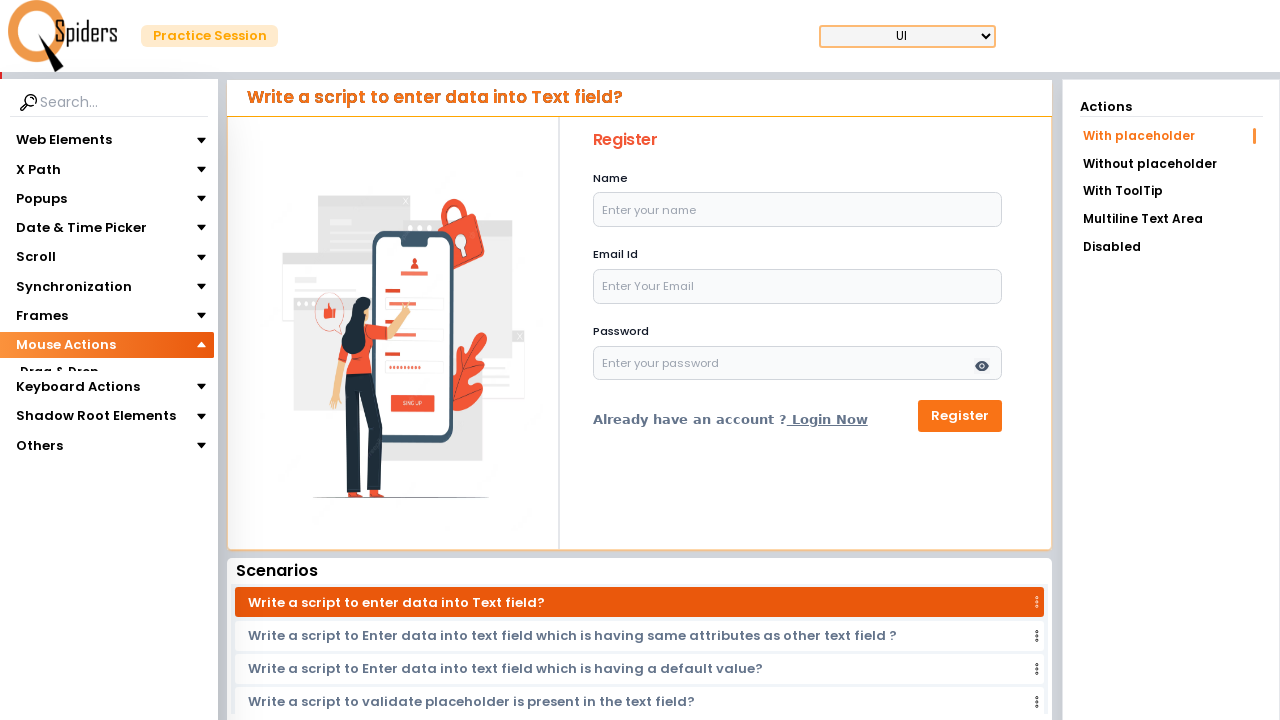

Waited for page to update after clicking Mouse Actions
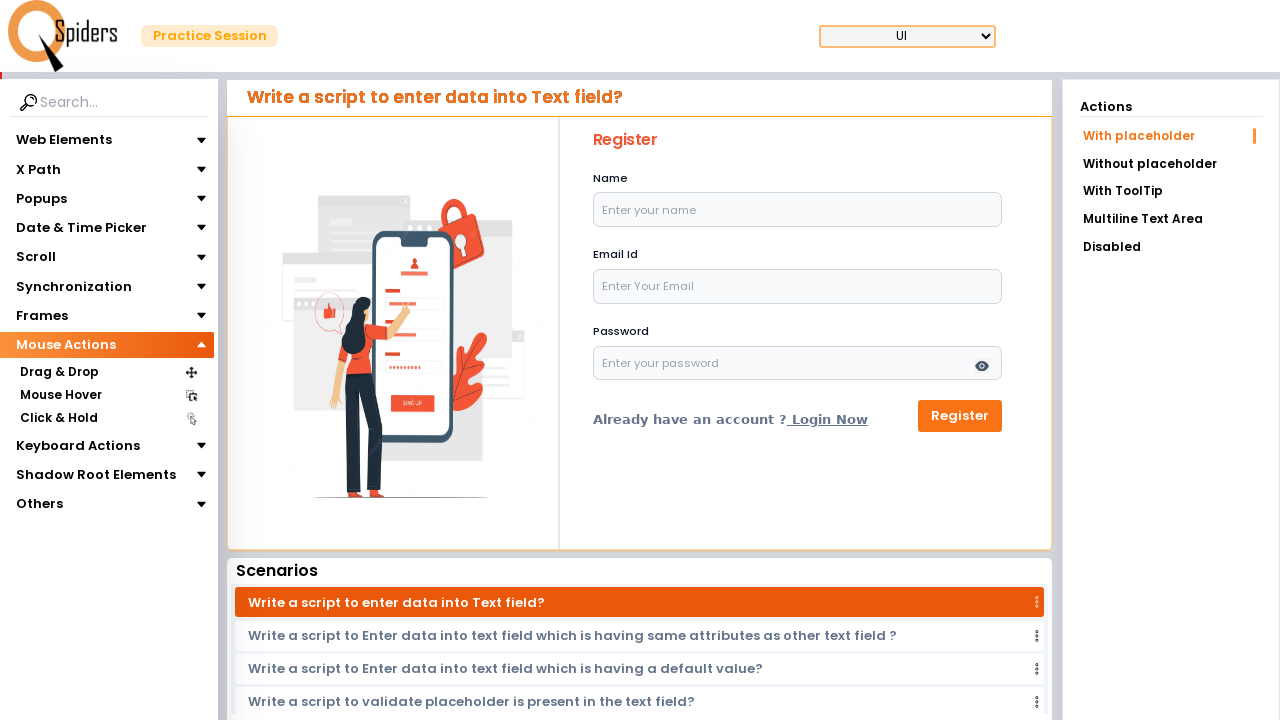

Clicked on Click & Hold section at (58, 418) on xpath=//section[text()='Click & Hold']
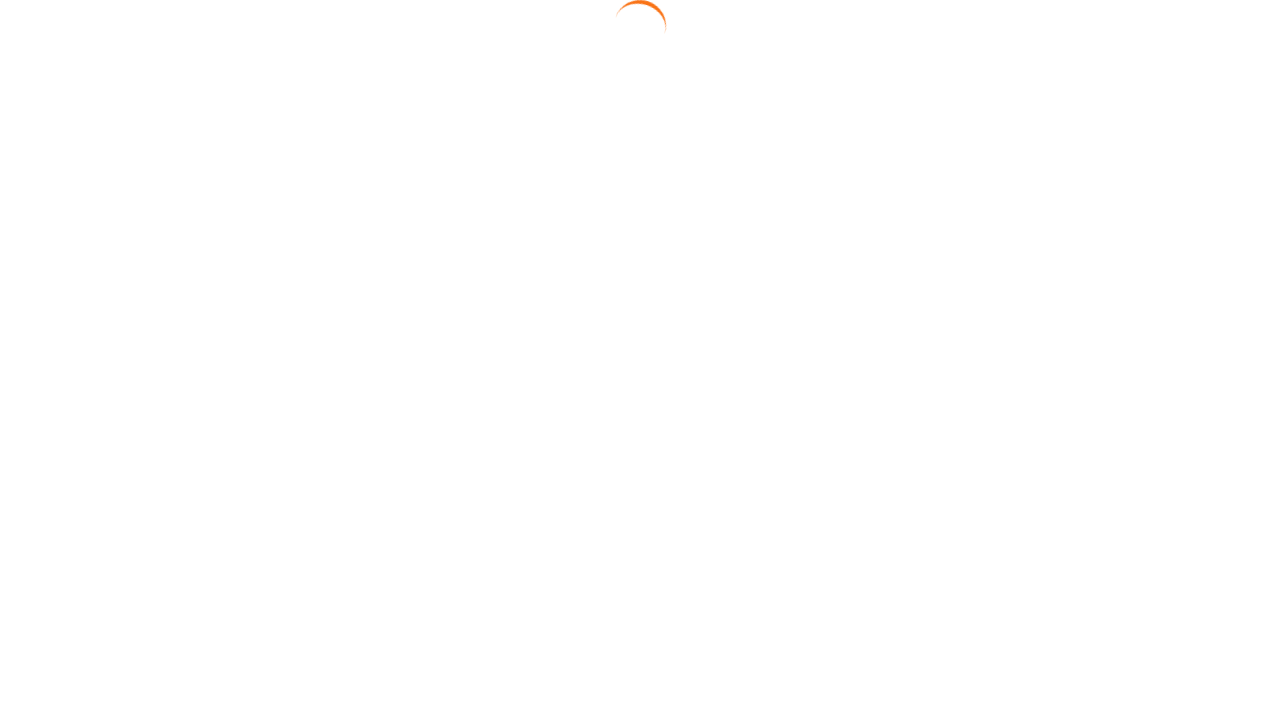

Waited for Click & Hold element to be ready
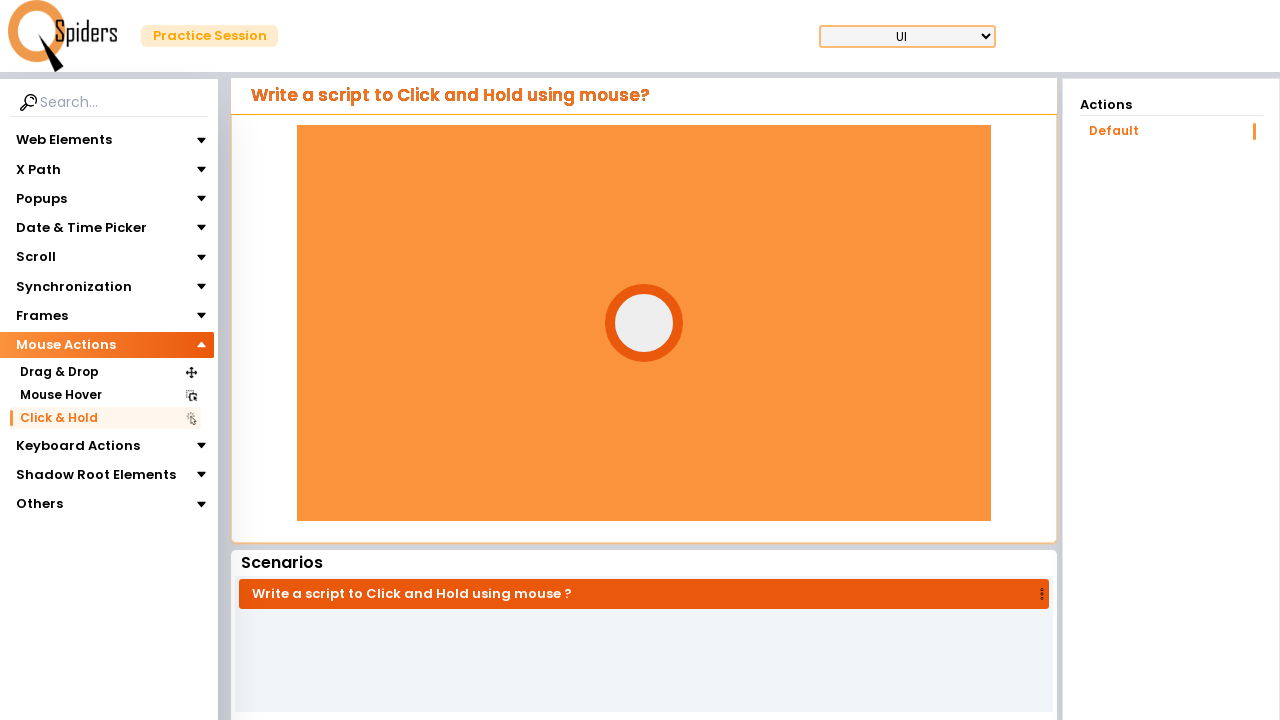

Located the circle element
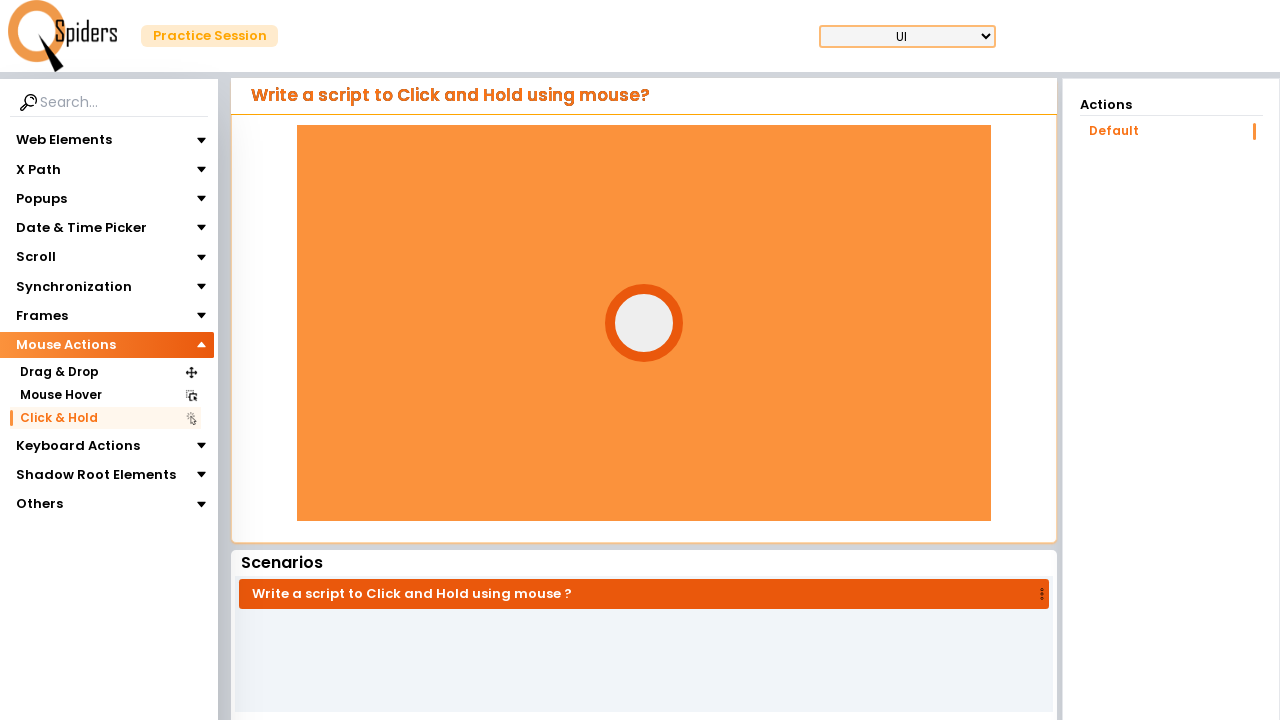

Moved mouse to center of circle element at (644, 323)
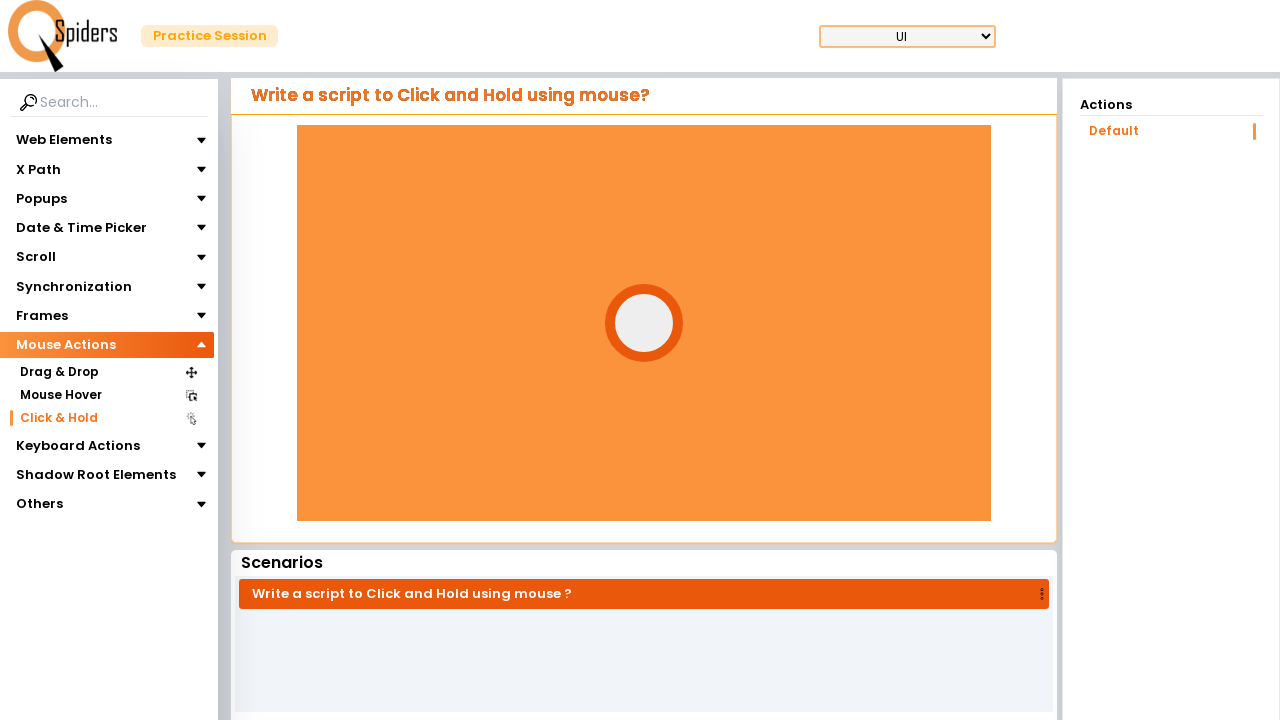

Pressed down mouse button on circle element at (644, 323)
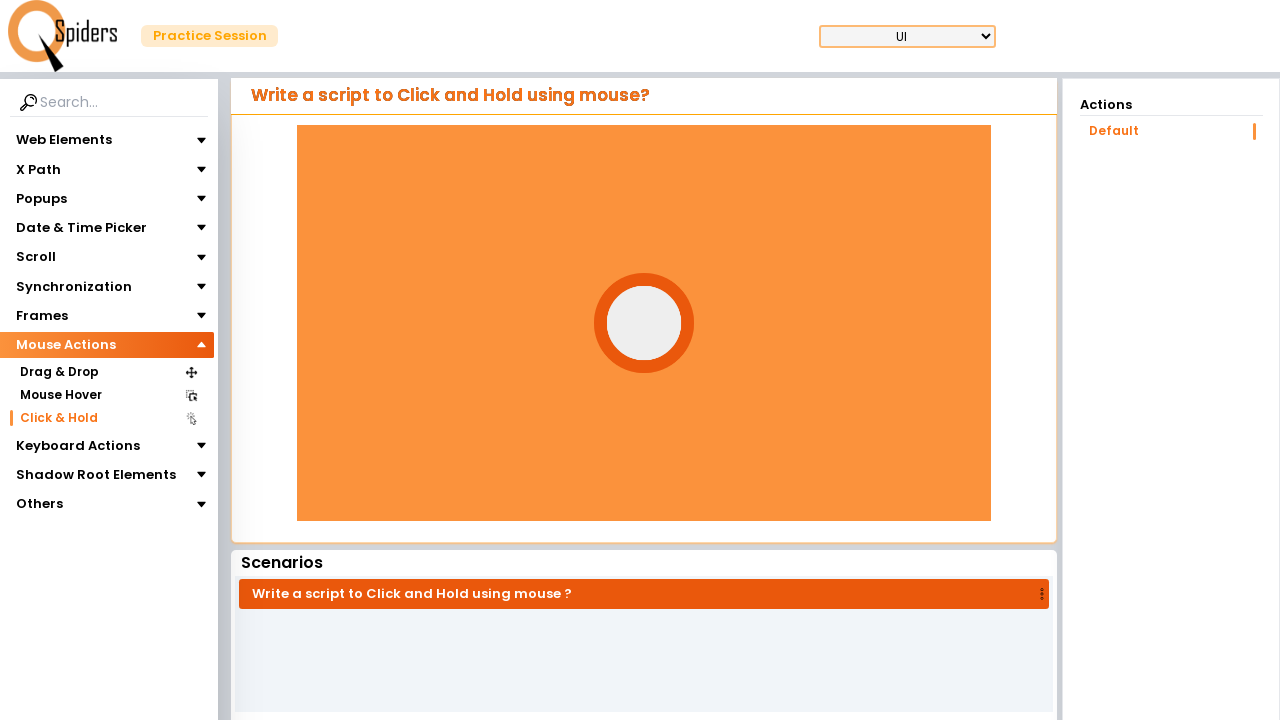

Held mouse button down for 3 seconds
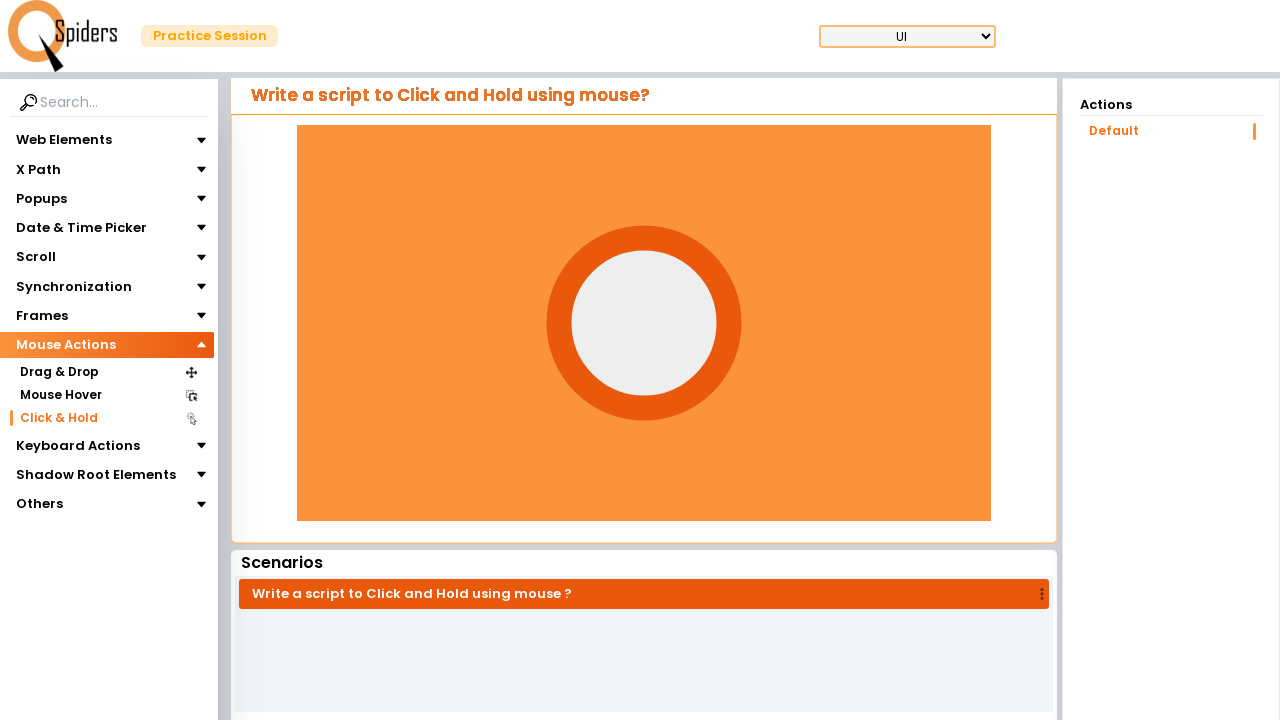

Released mouse button after 3-second hold at (644, 323)
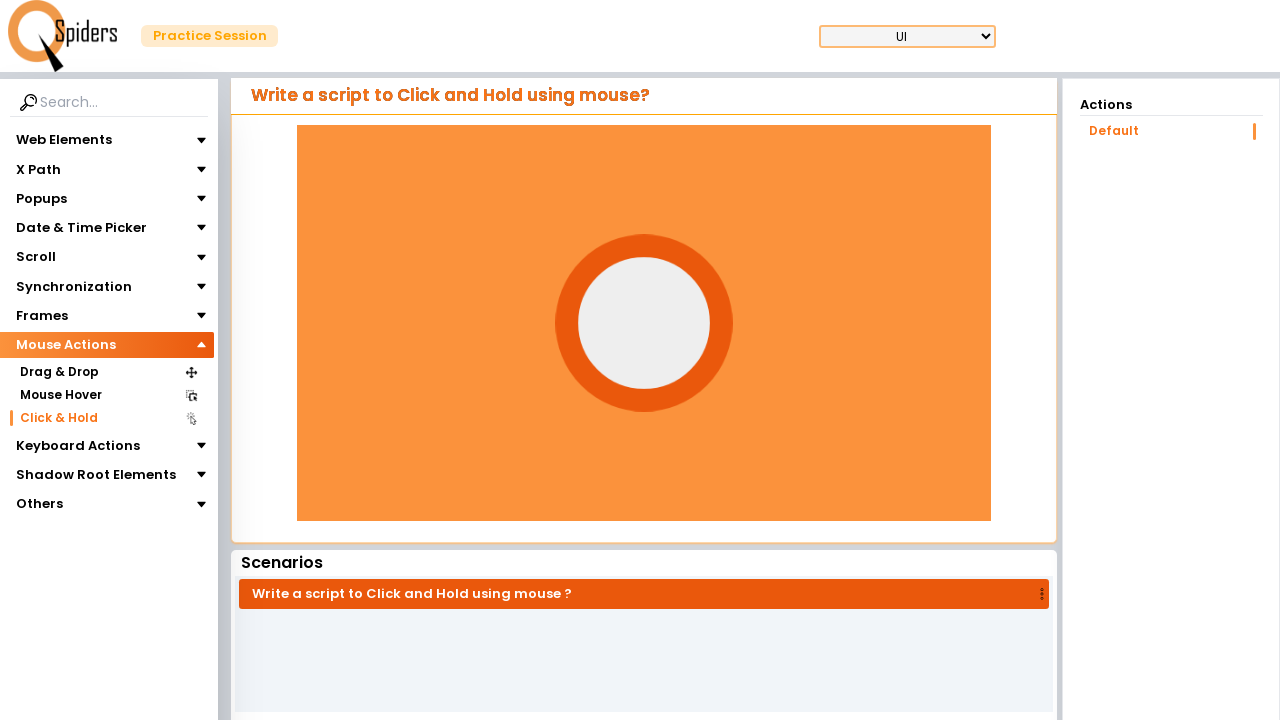

Moved mouse to center of circle element for second click-and-hold attempt at (640, 320)
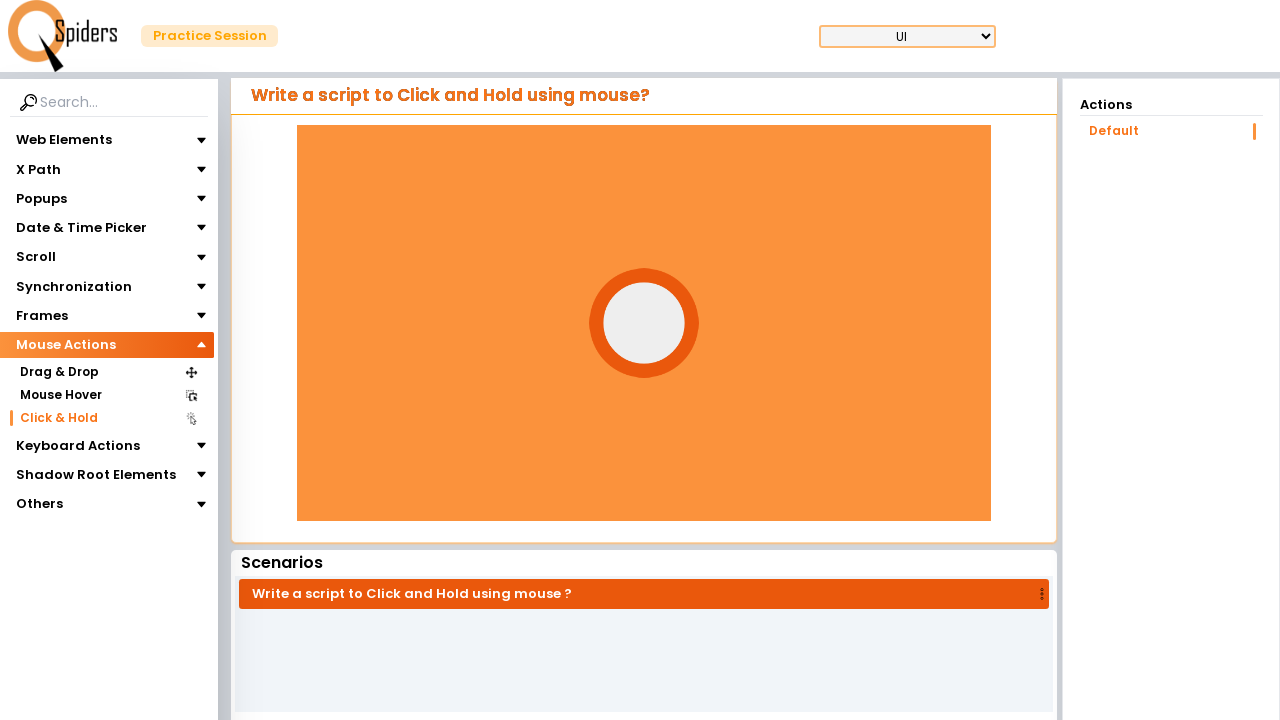

Pressed down mouse button on circle element for second attempt at (640, 320)
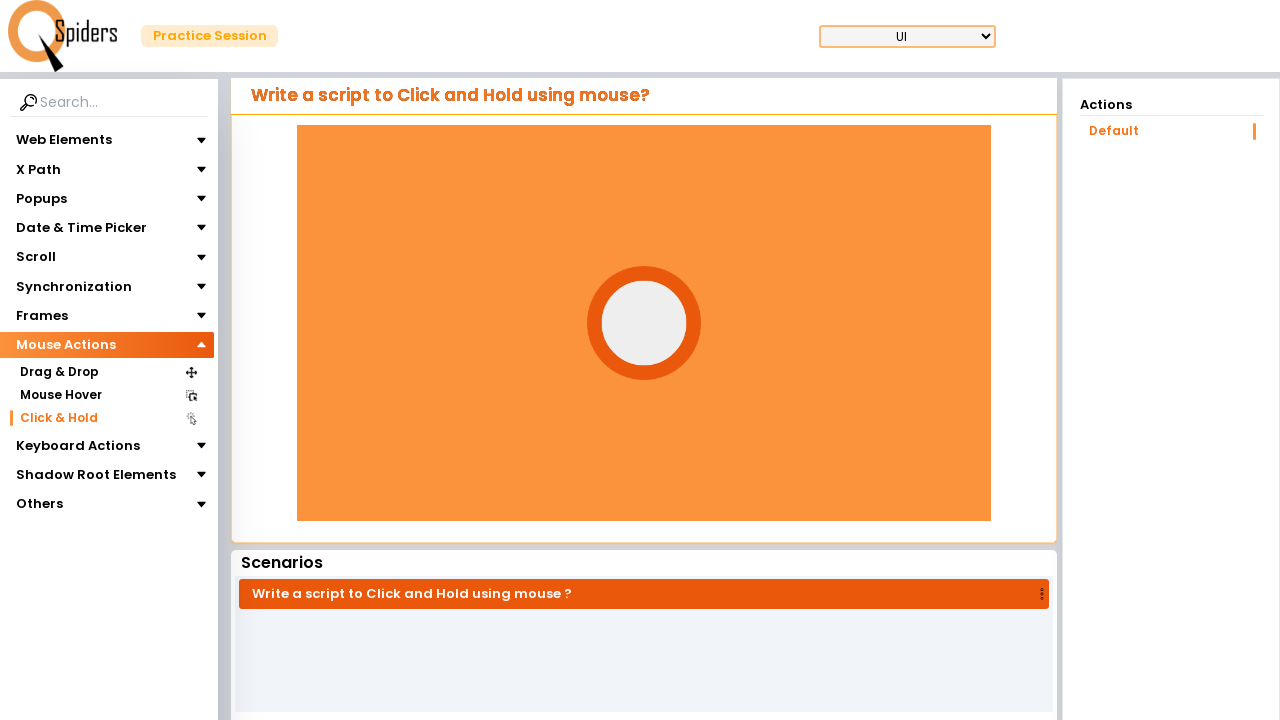

Held mouse button down for 2 seconds
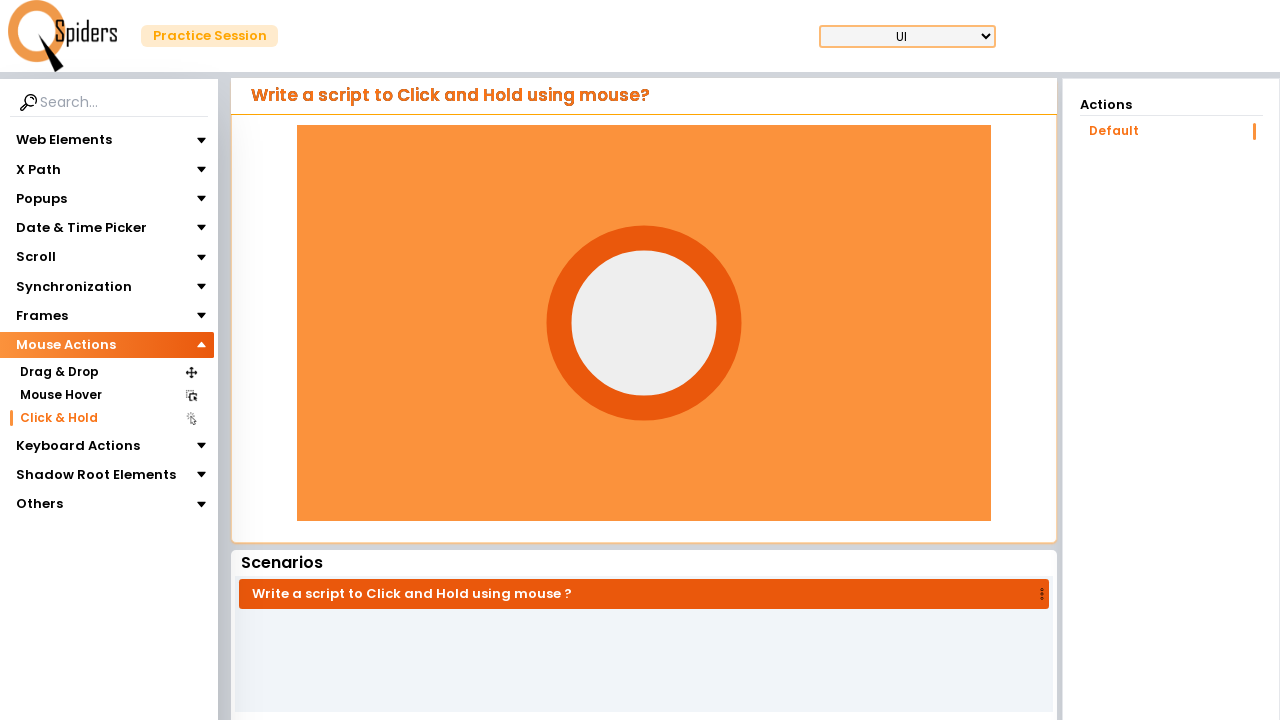

Released mouse button after 2-second hold at (640, 320)
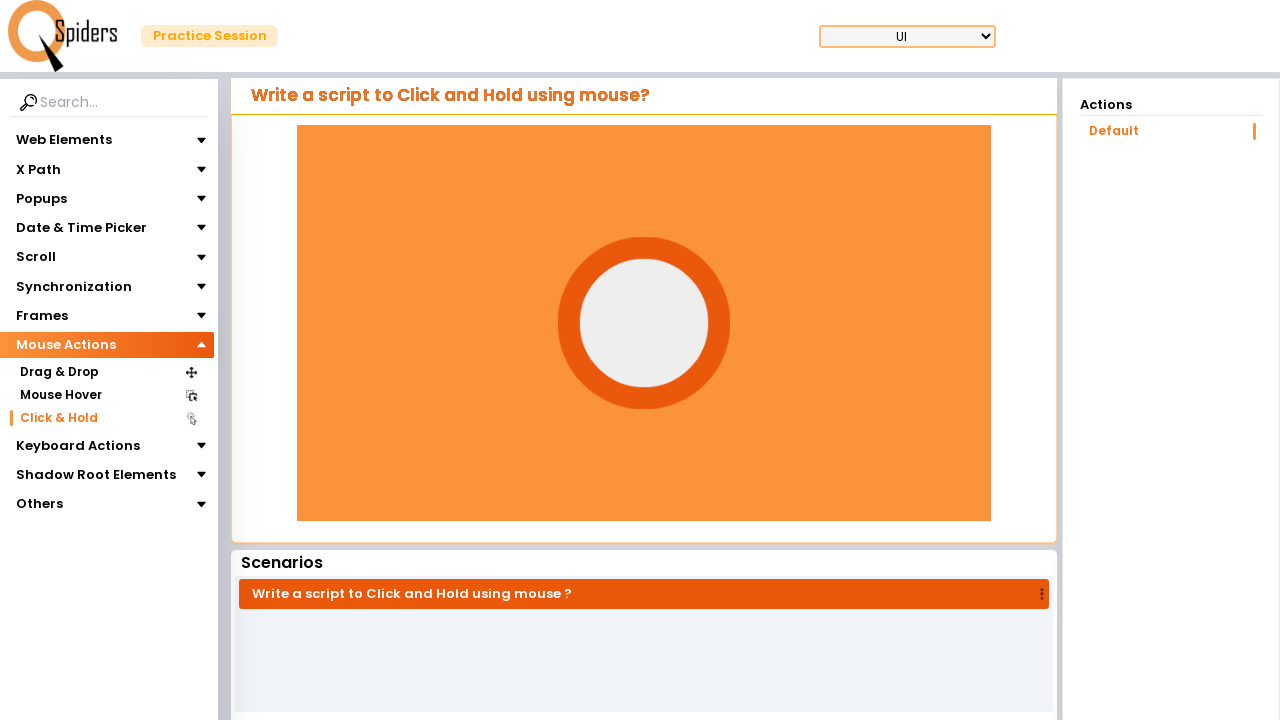

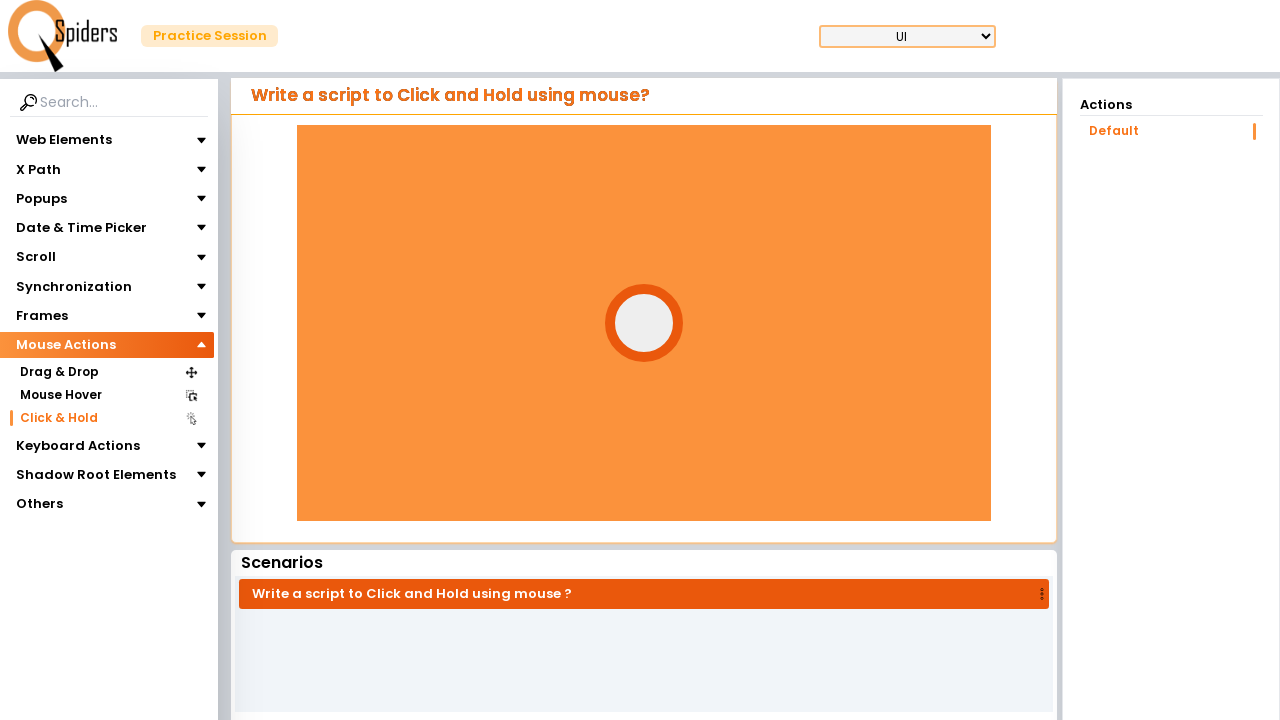